Tests login form validation with various usernames when password field is empty (parameterized test)

Starting URL: https://www.saucedemo.com/

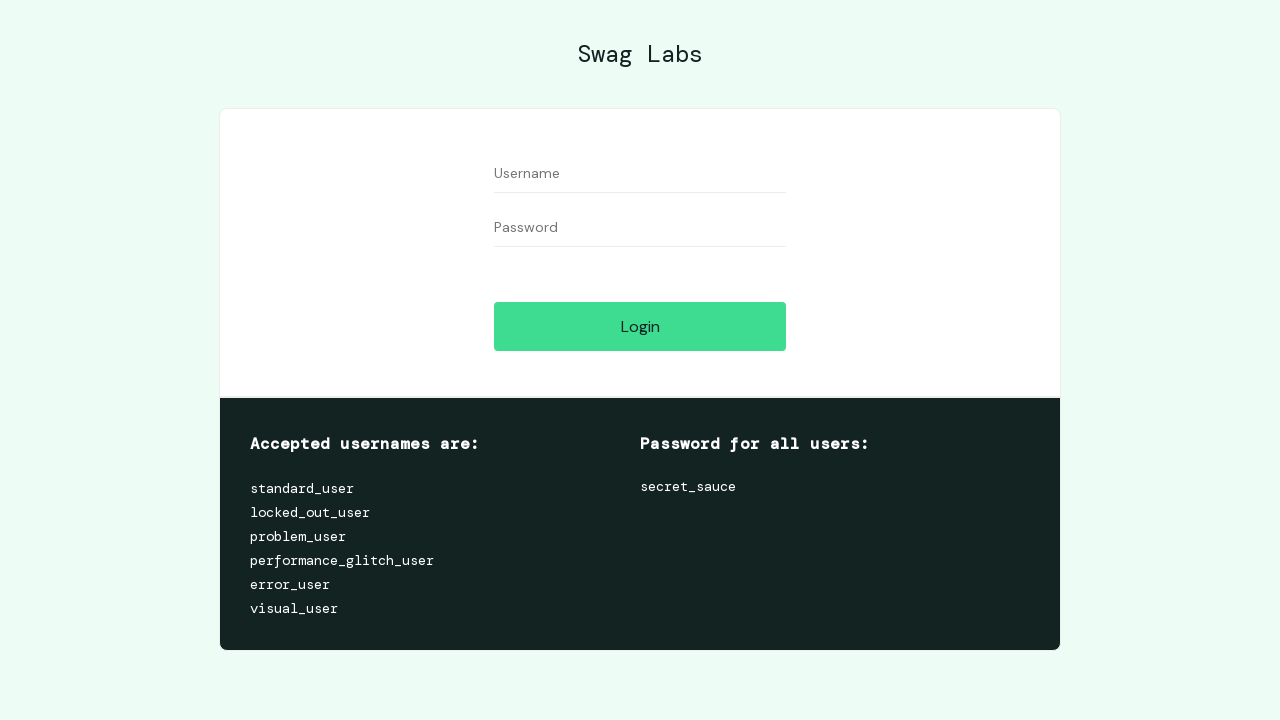

Username field is visible
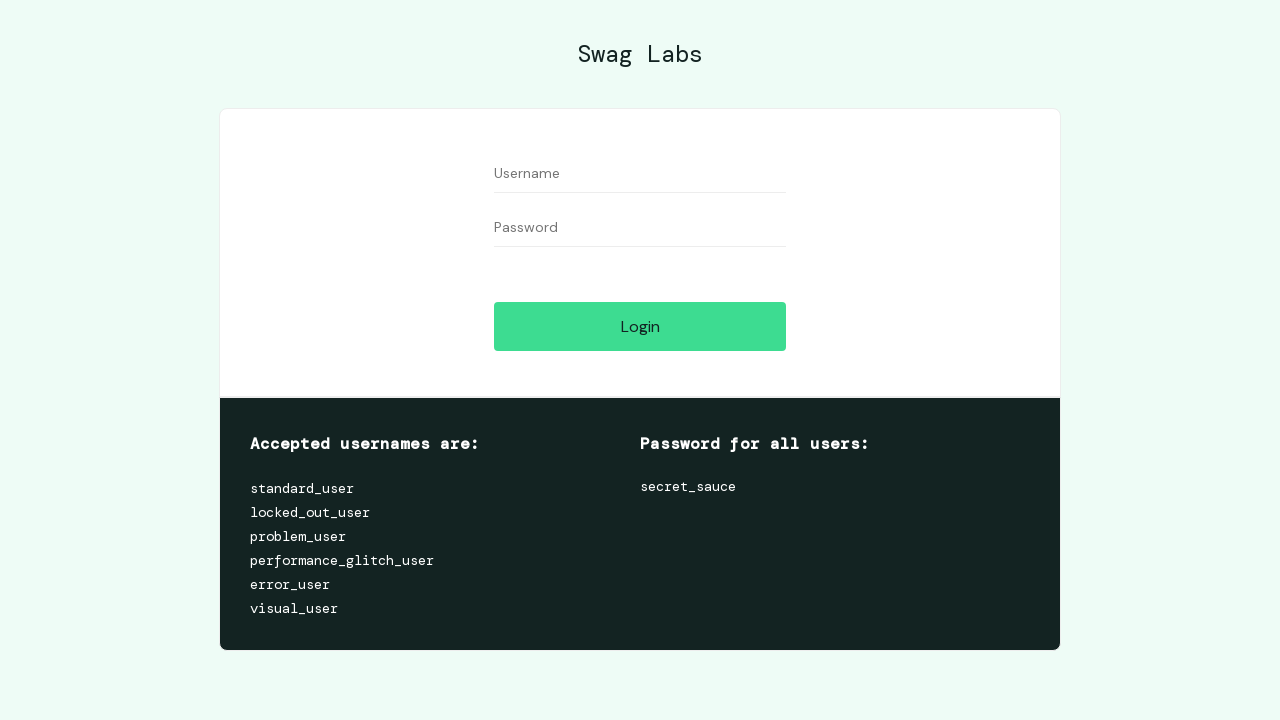

Filled username field with 'Talhaaa' on #user-name
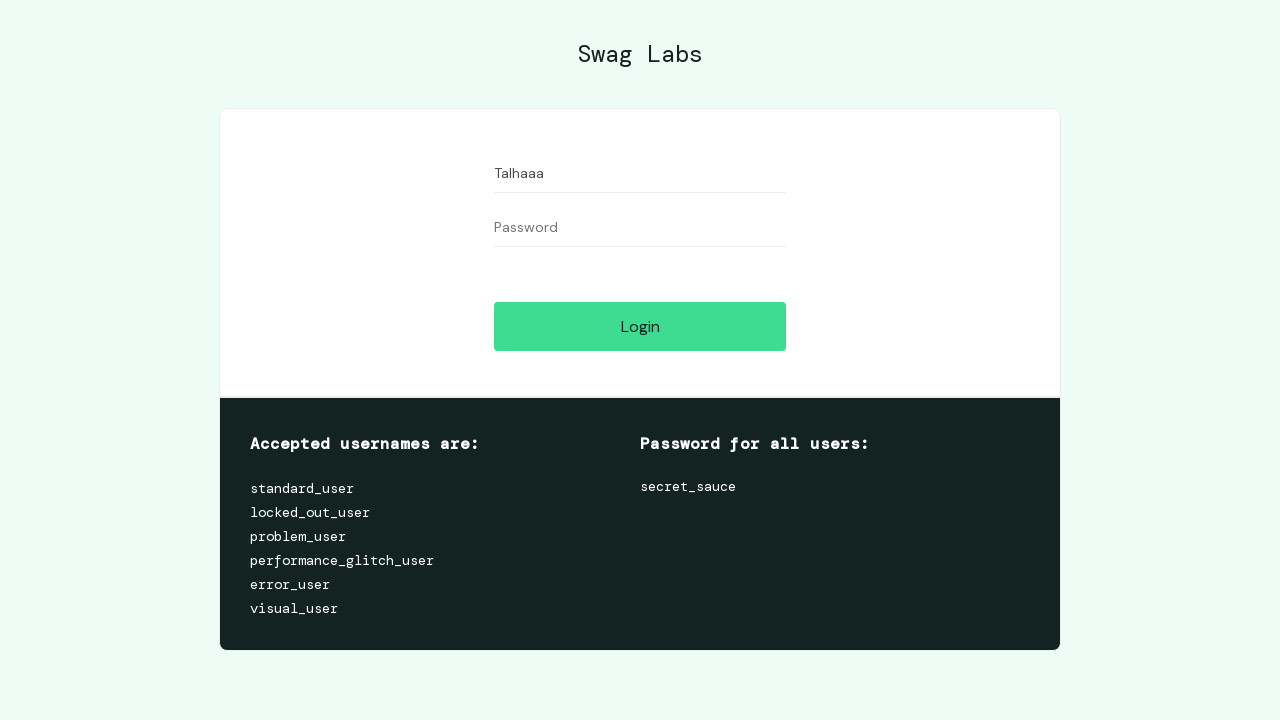

Login button is visible
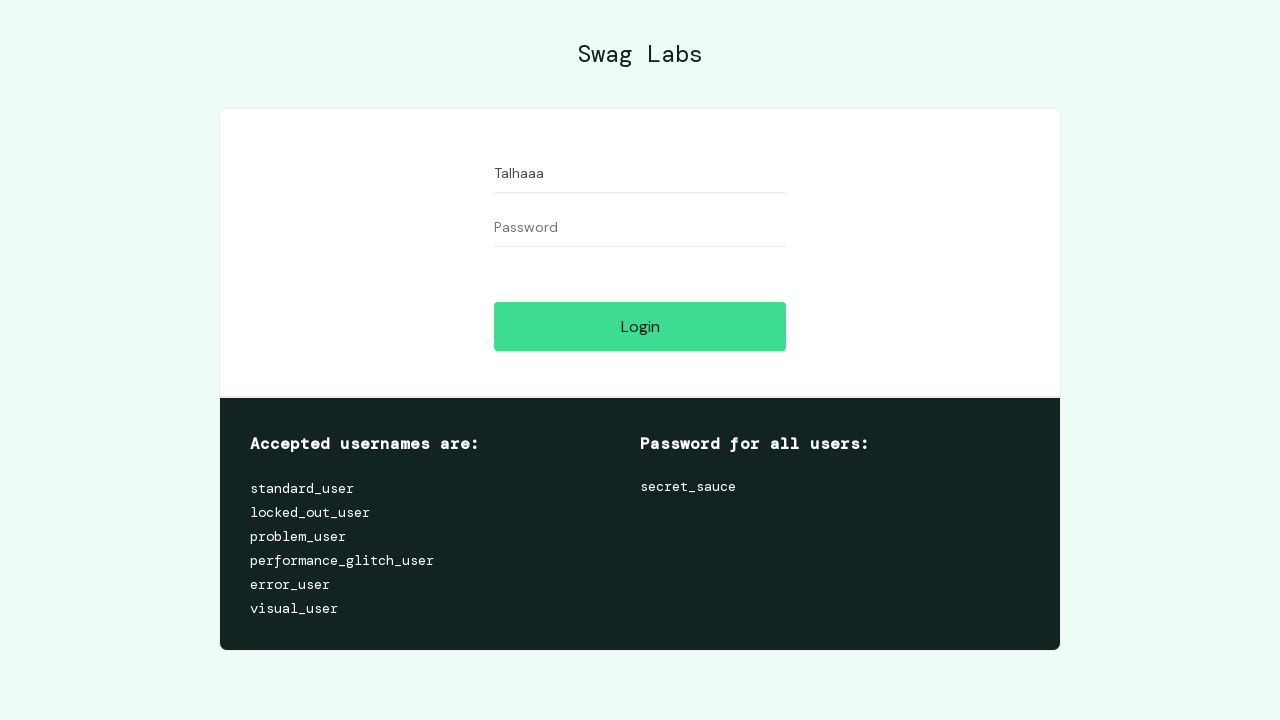

Clicked login button with username 'Talhaaa' and empty password at (640, 326) on #login-button
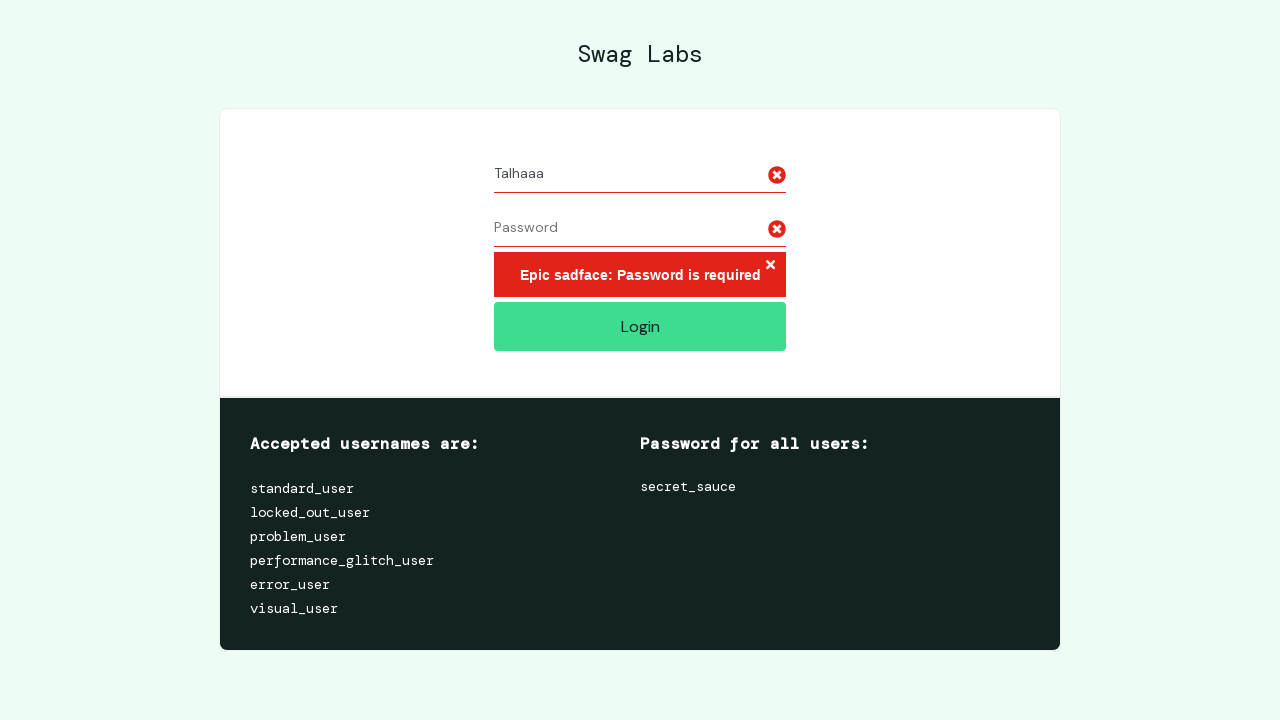

Error message displayed for empty password validation
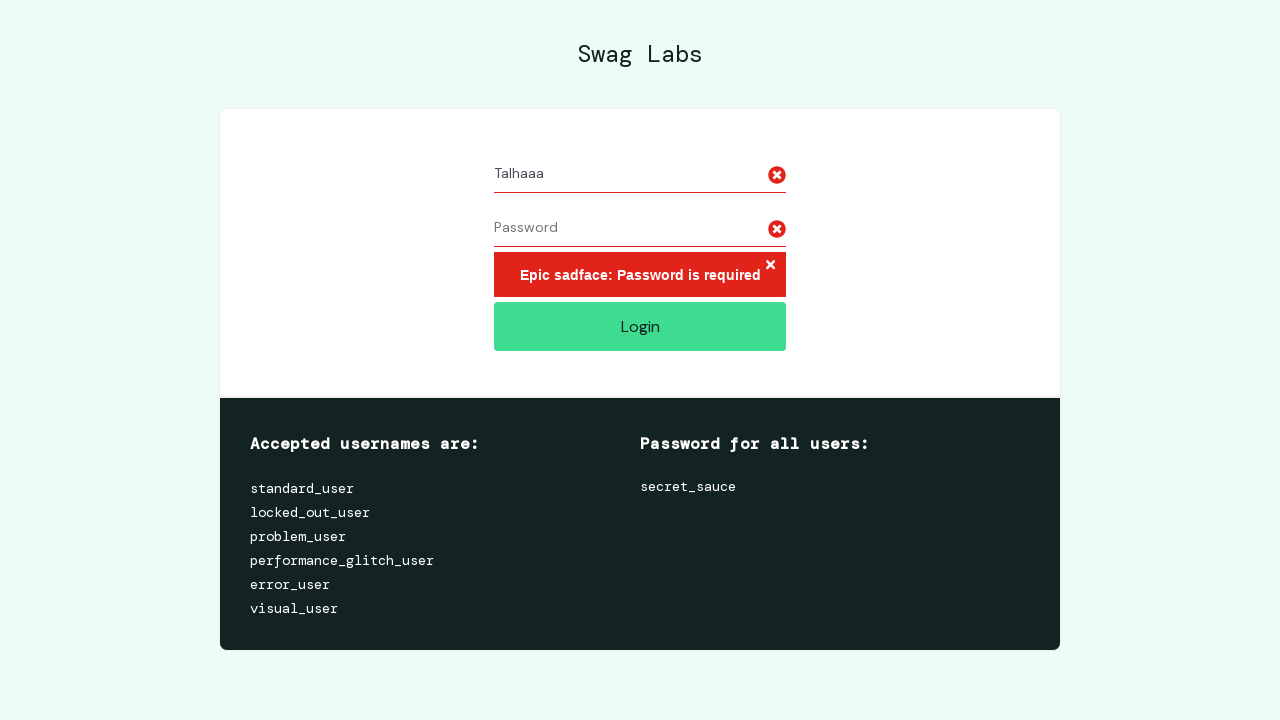

Page reloaded for second test iteration
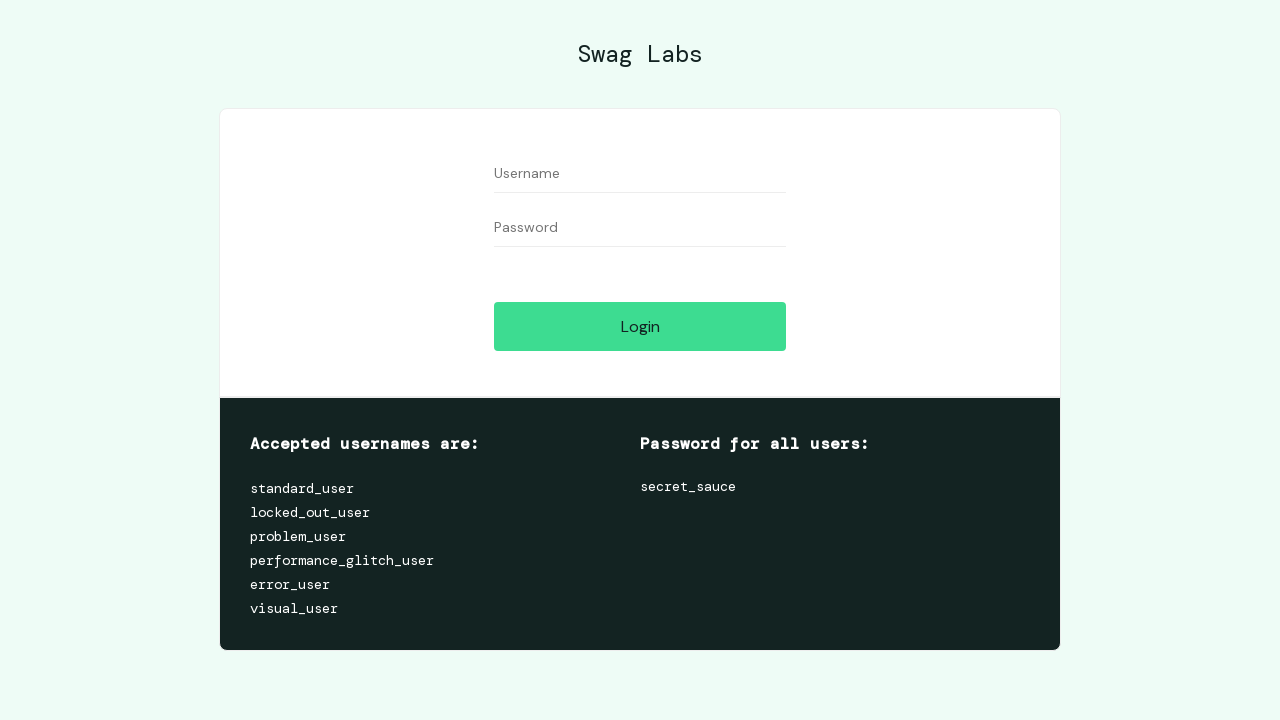

Username field is visible after reload
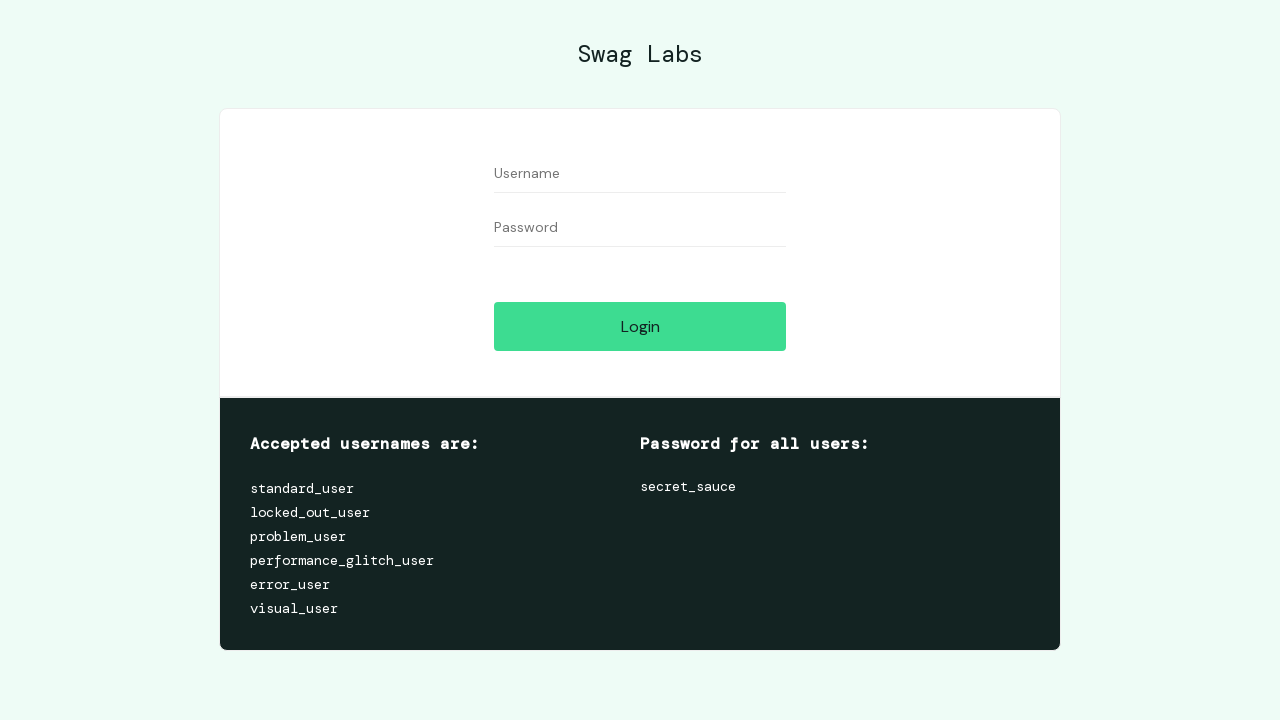

Filled username field with 'asdasd' on #user-name
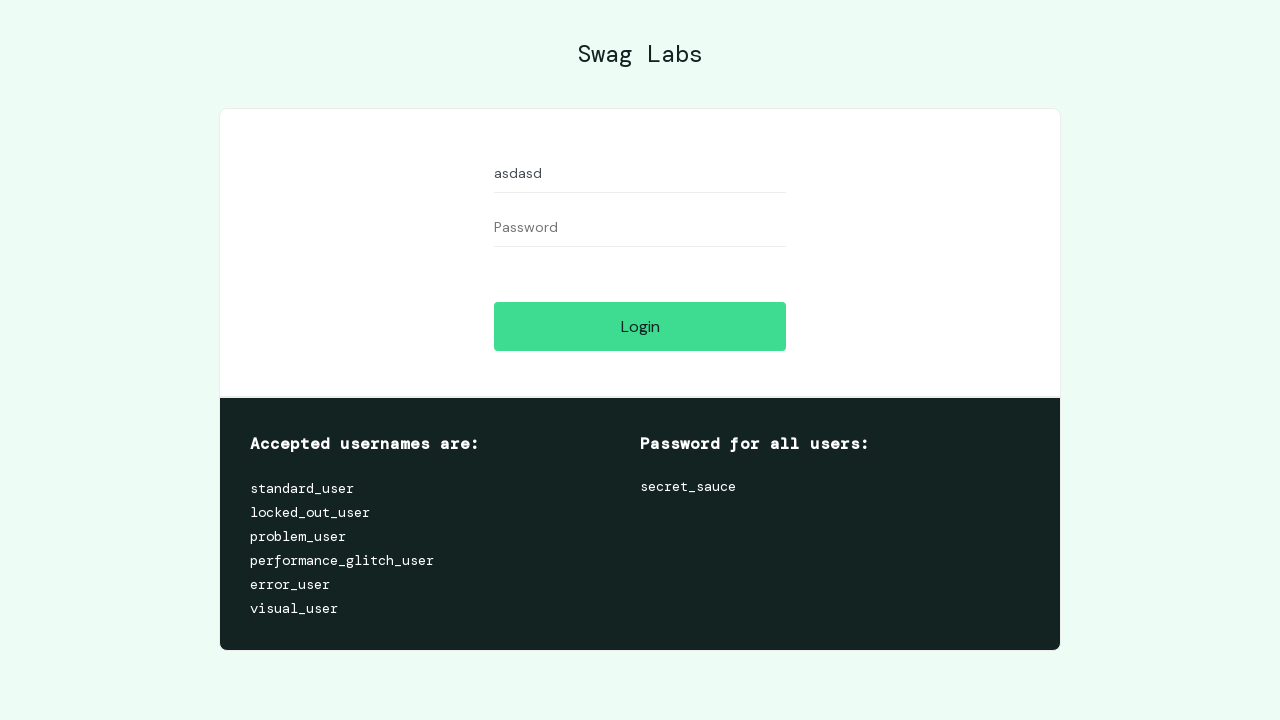

Clicked login button with username 'asdasd' and empty password at (640, 326) on #login-button
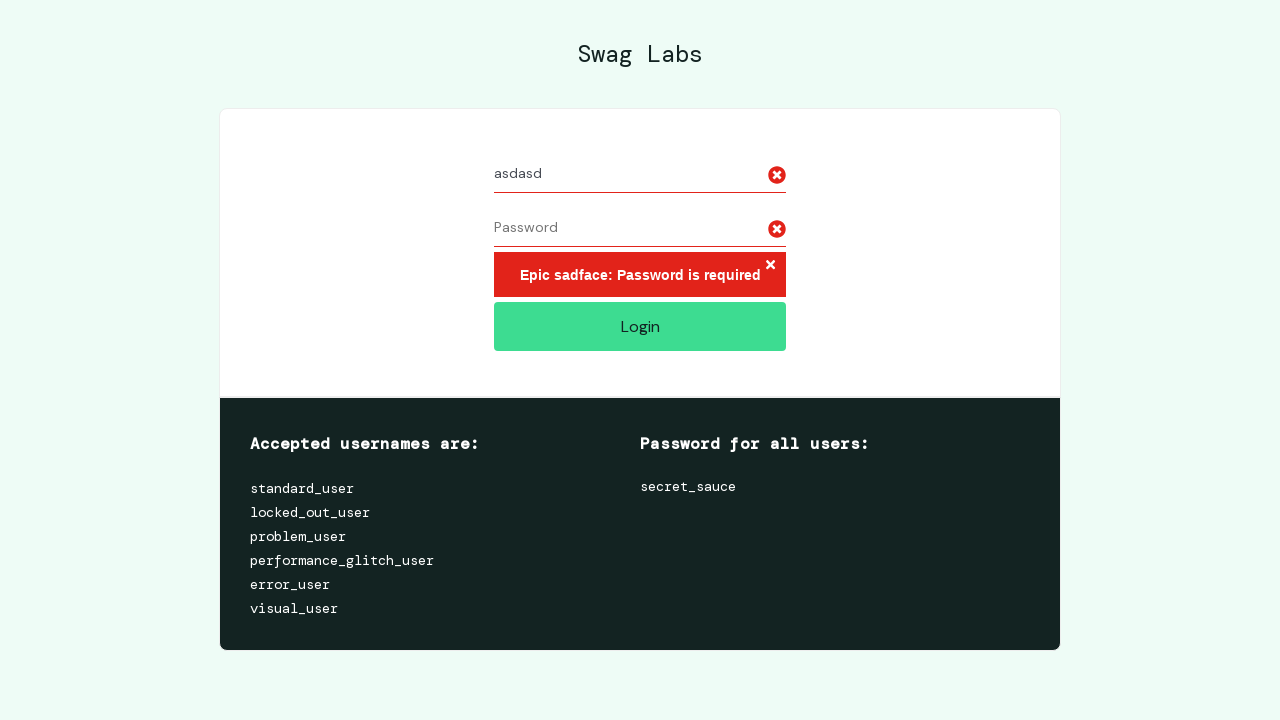

Error message displayed for empty password validation
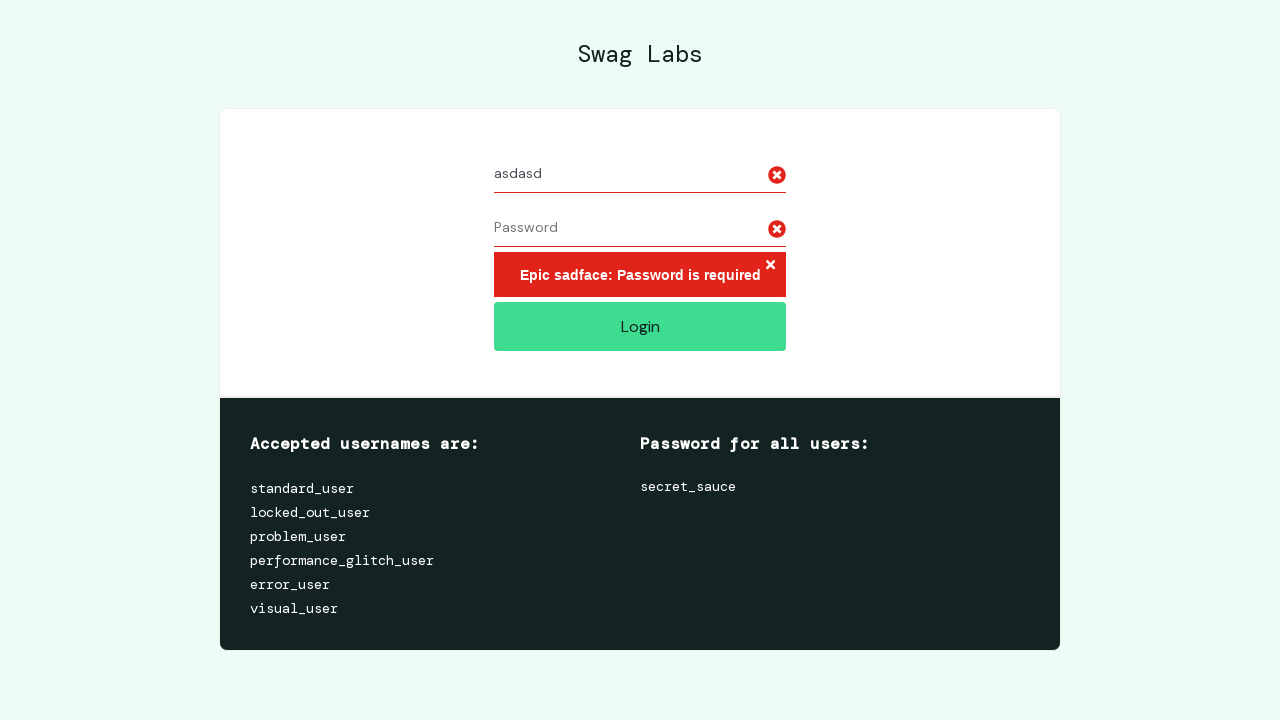

Page reloaded for third test iteration
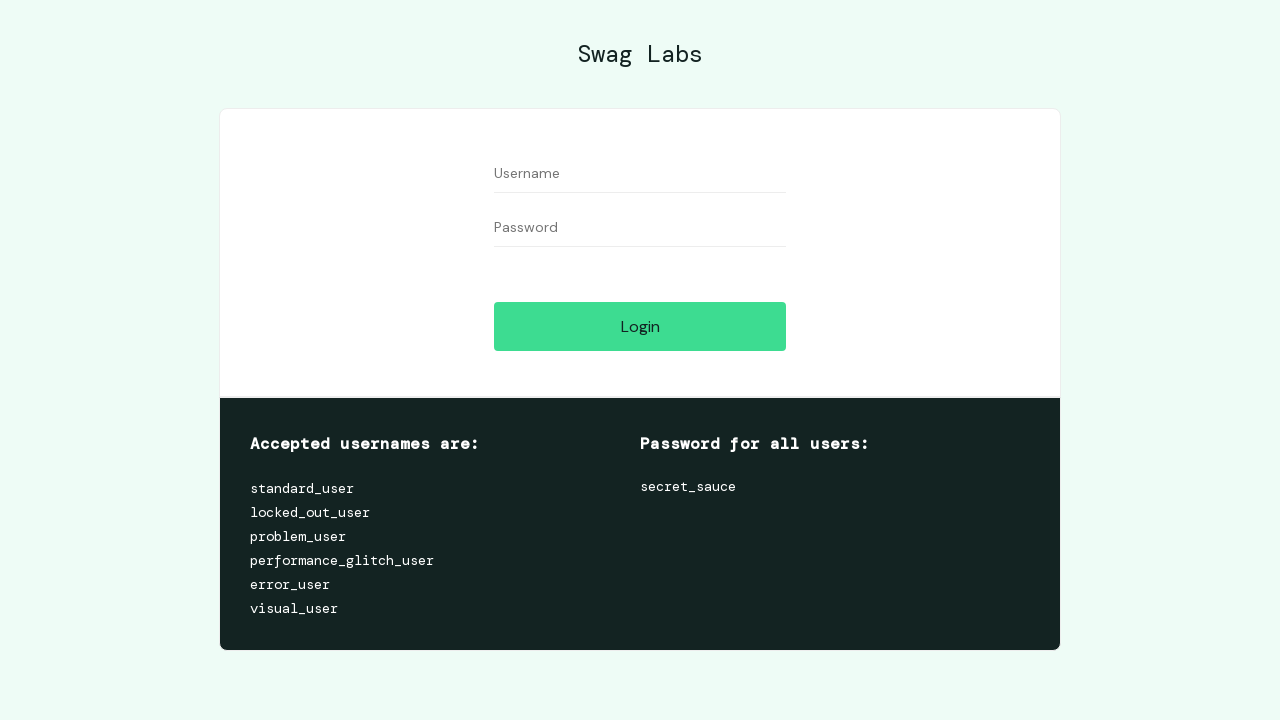

Username field is visible after reload
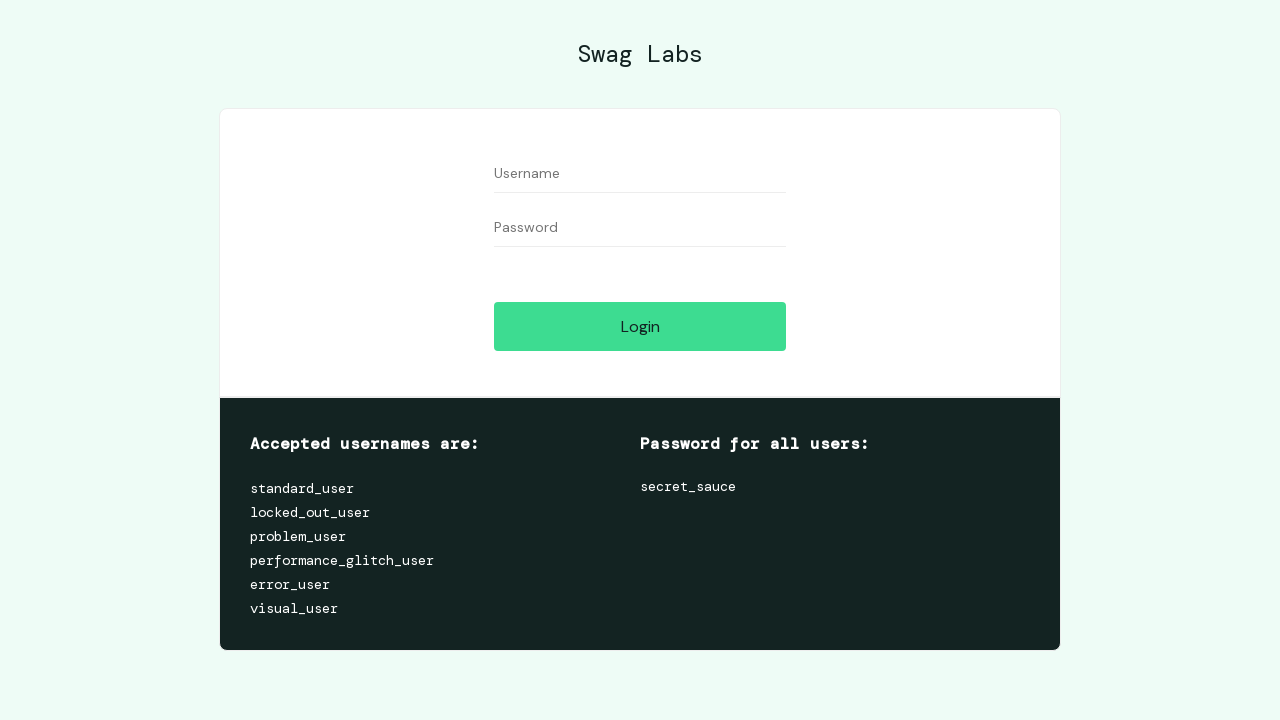

Filled username field with 'Tospikler ve Fare' on #user-name
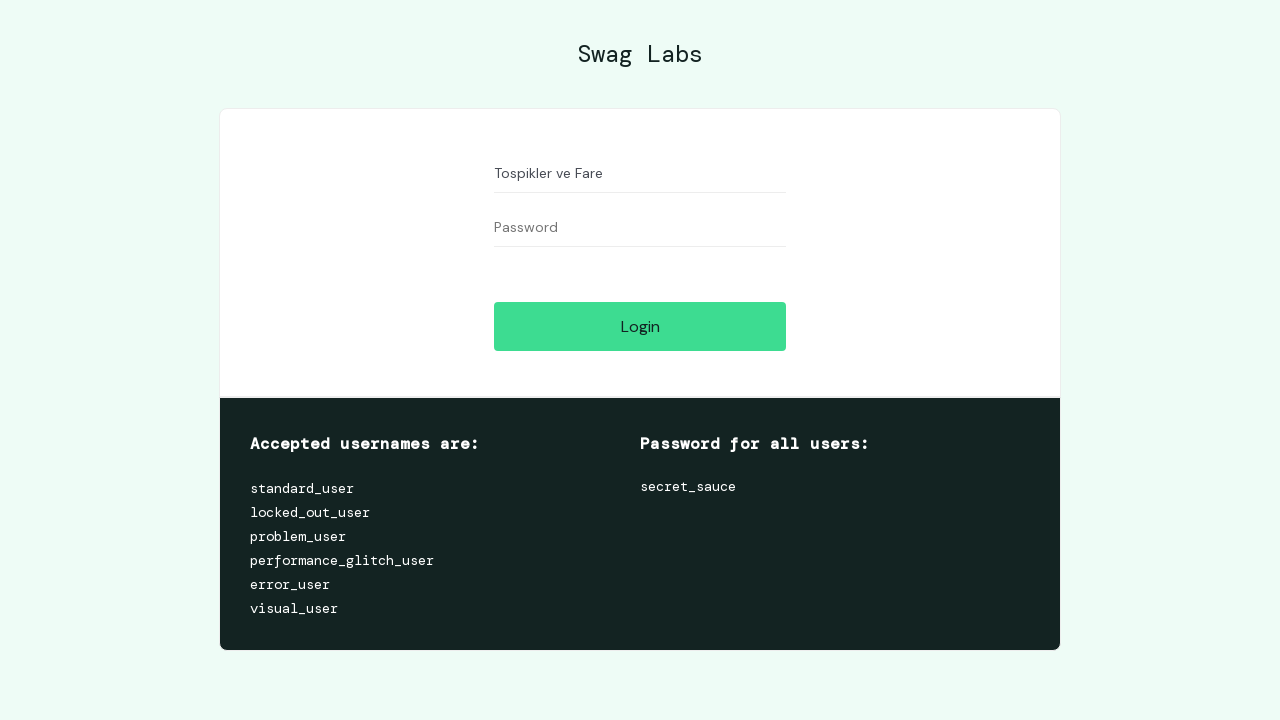

Clicked login button with username 'Tospikler ve Fare' and empty password at (640, 326) on #login-button
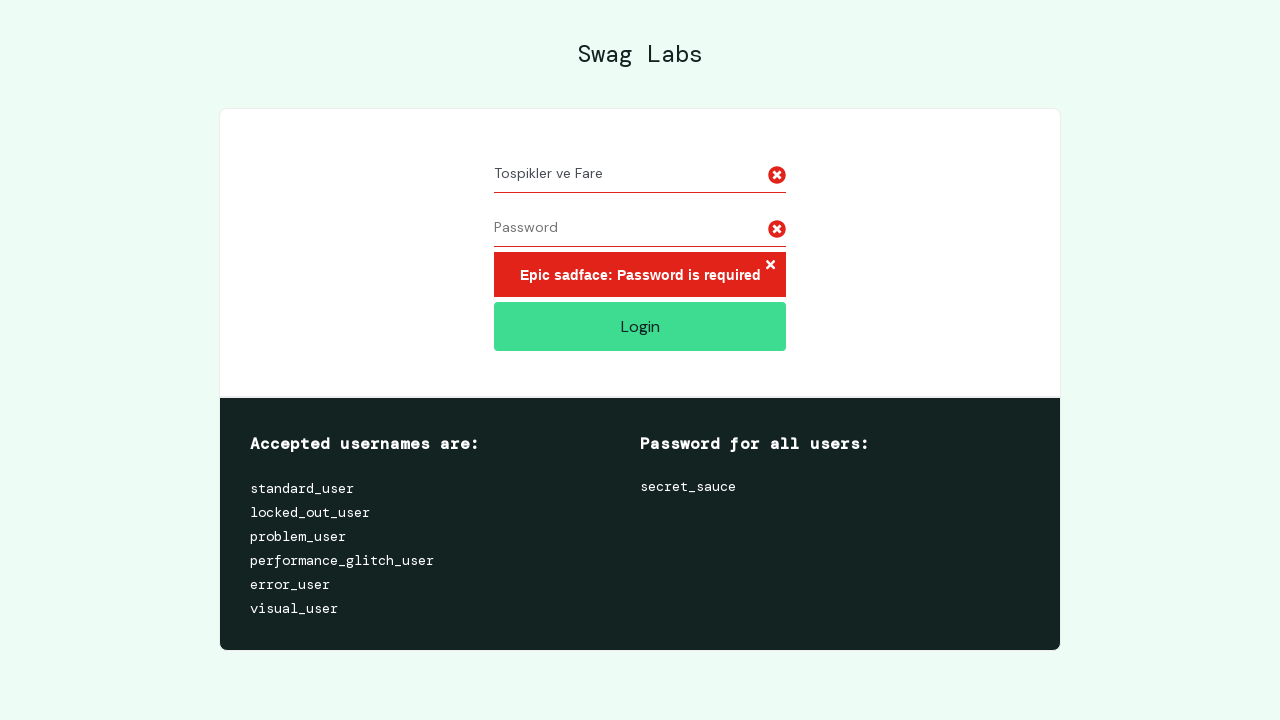

Error message displayed for empty password validation
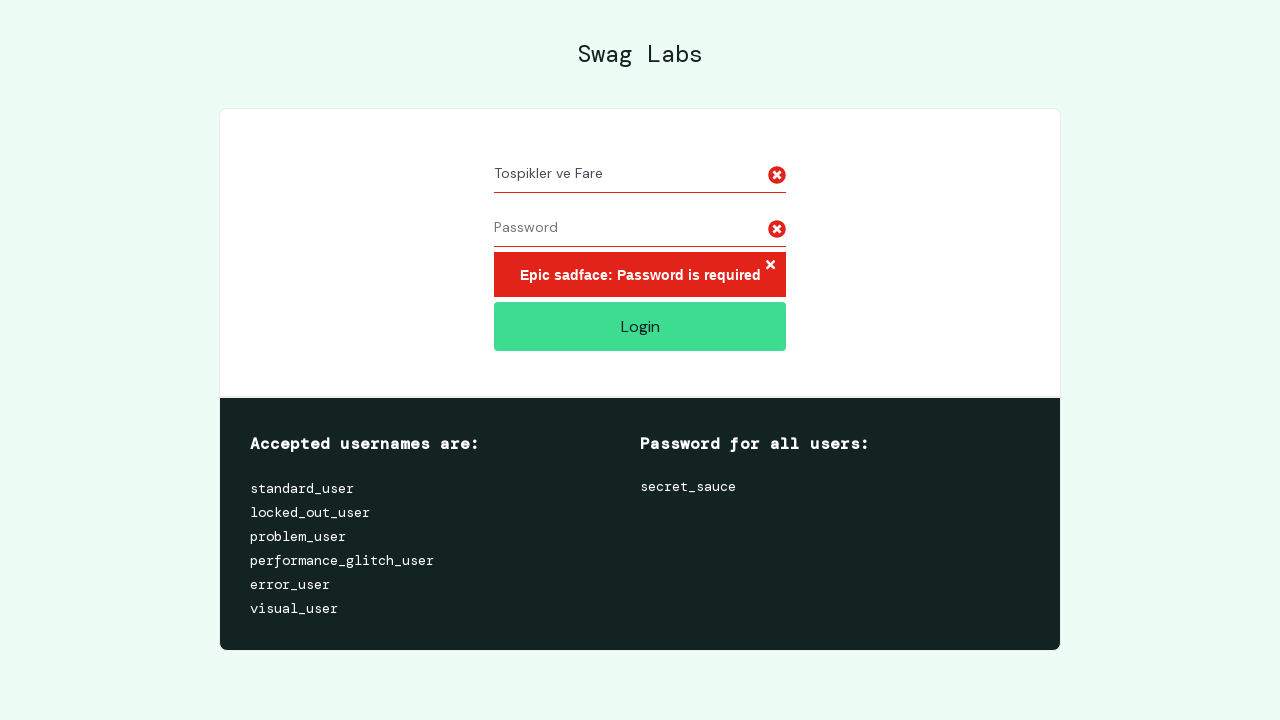

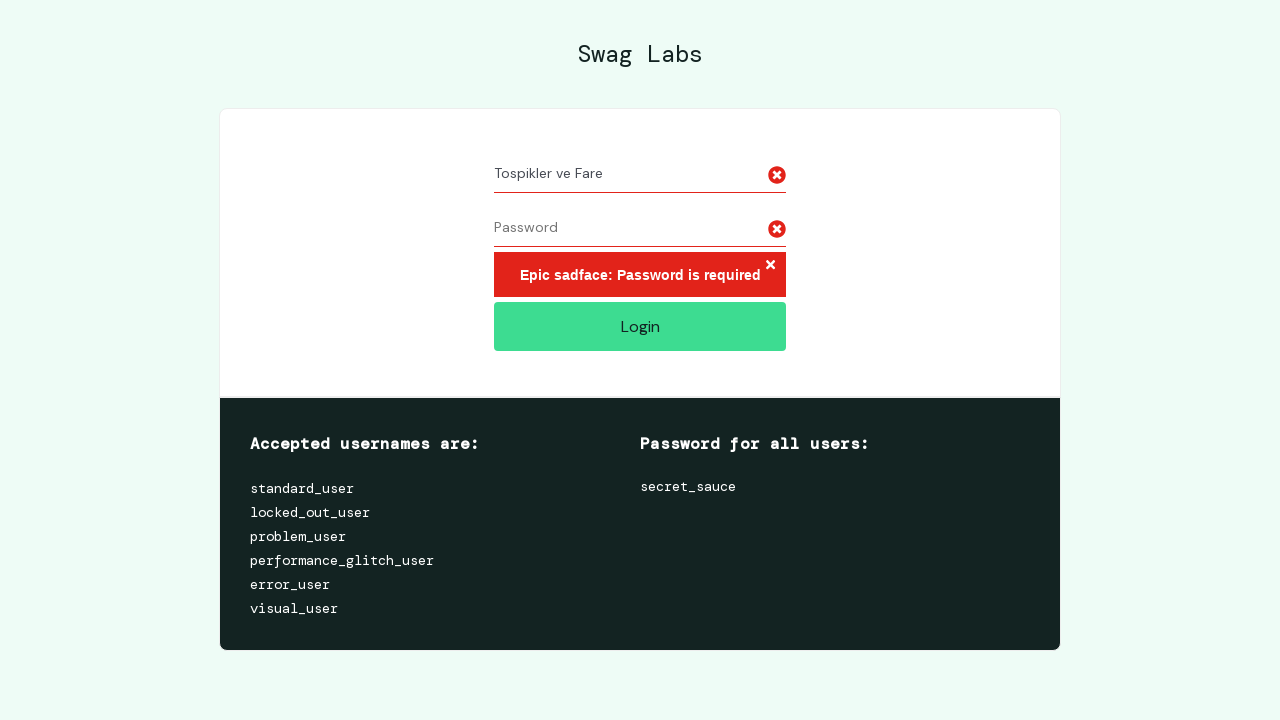